Tests handling a static dropdown by selecting an option and verifying the selected value

Starting URL: https://seleniumbase.io/demo_page

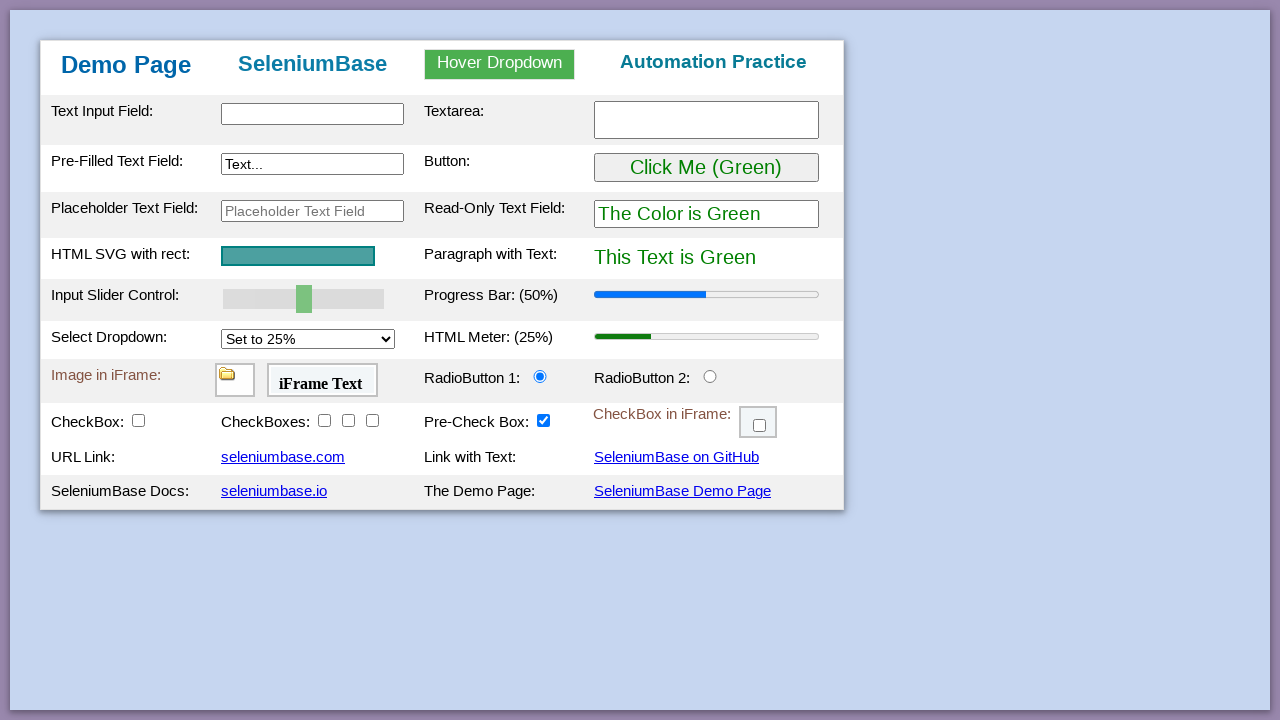

Selected '100%' option from static dropdown on #mySelect
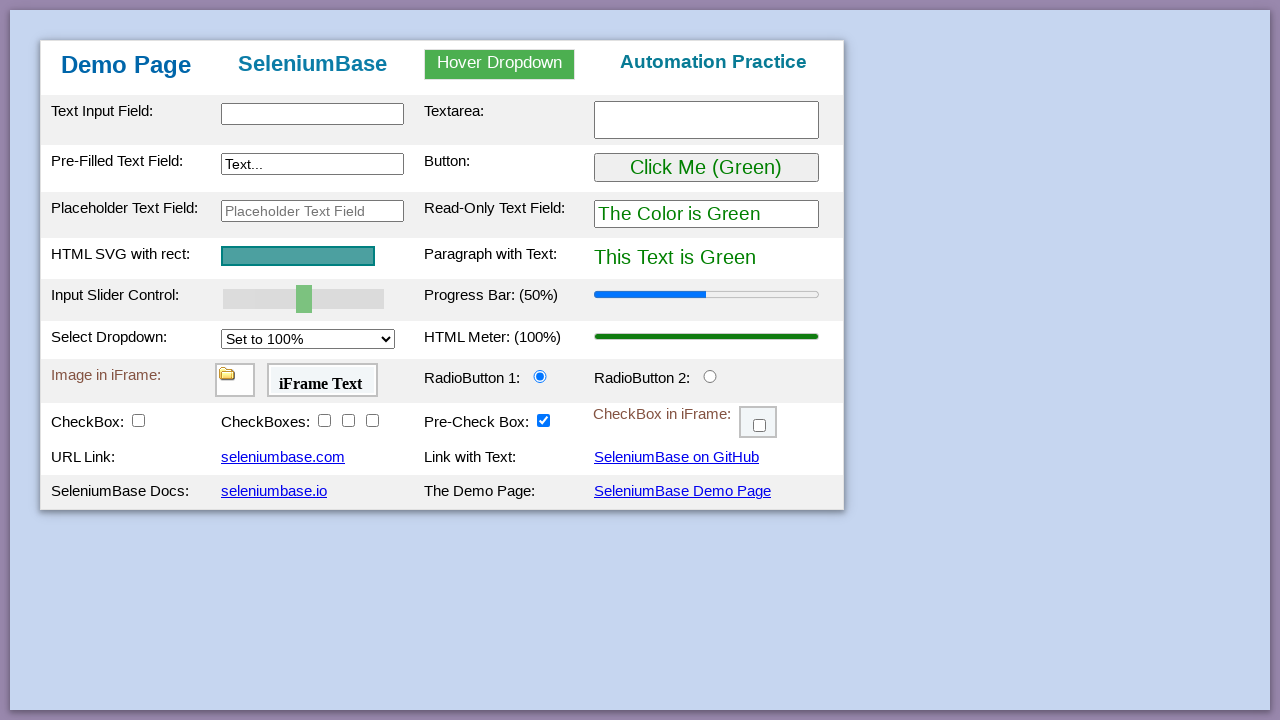

Verified that '100%' is the selected value in the dropdown
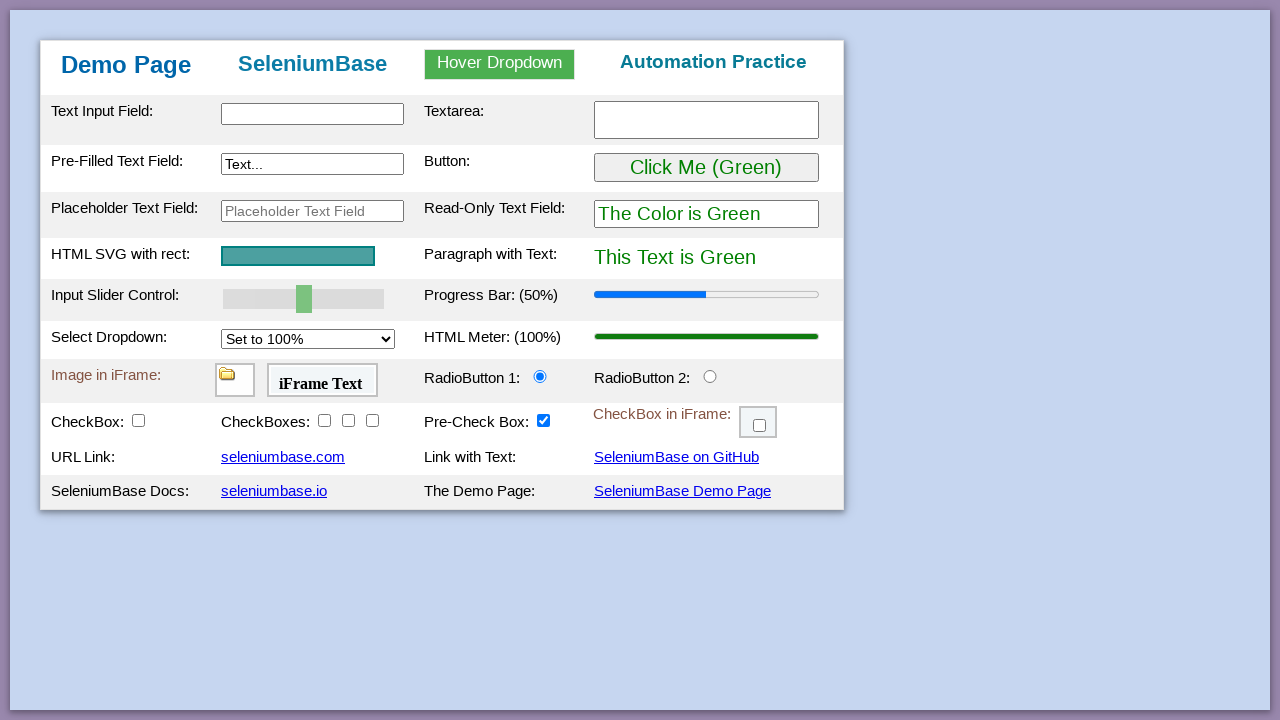

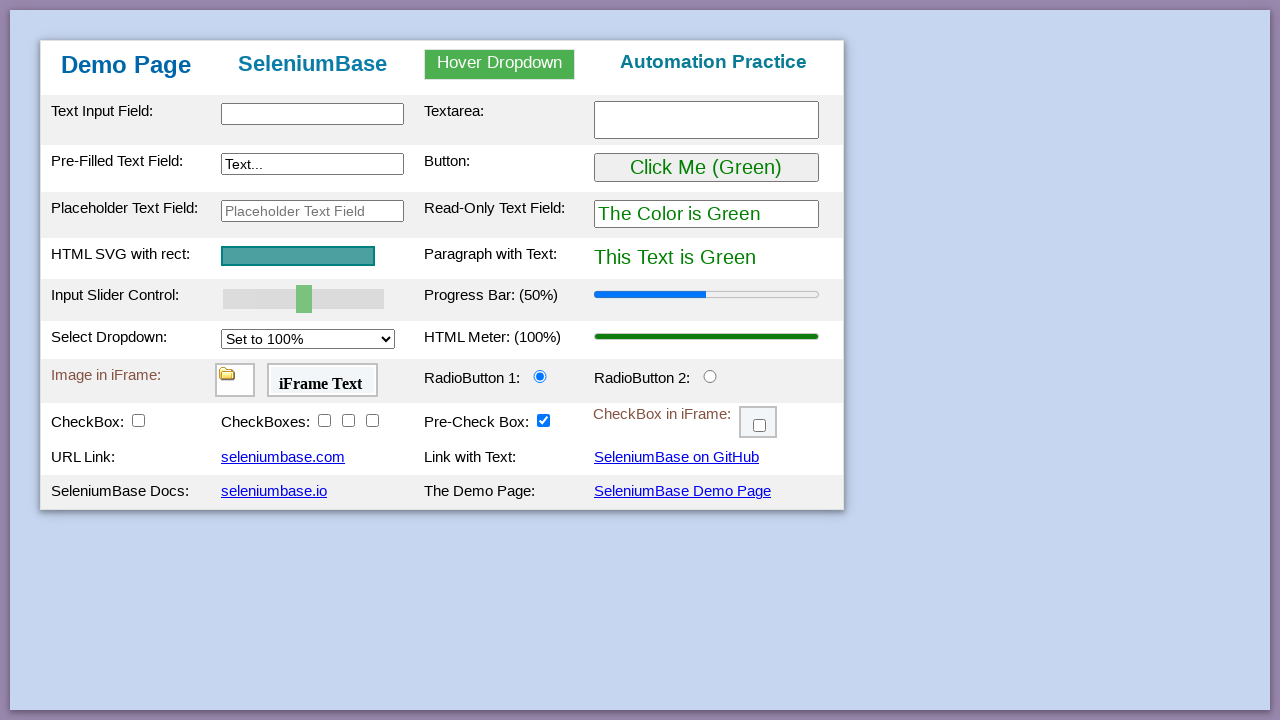